Tests a passenger selector dropdown by clicking to open it, incrementing the adult passenger count 4 times using a loop, and then closing the dropdown by clicking a confirm button.

Starting URL: https://rahulshettyacademy.com/dropdownsPractise/

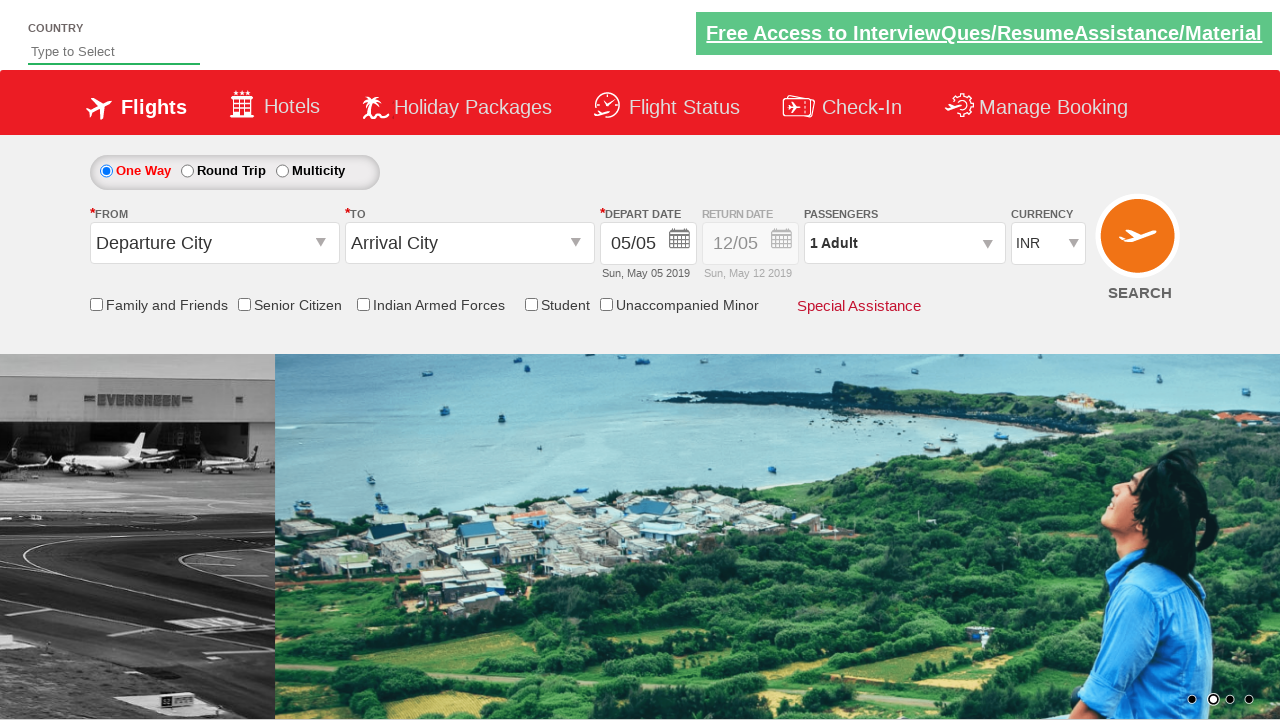

Clicked on passenger info dropdown to open it at (904, 243) on #divpaxinfo
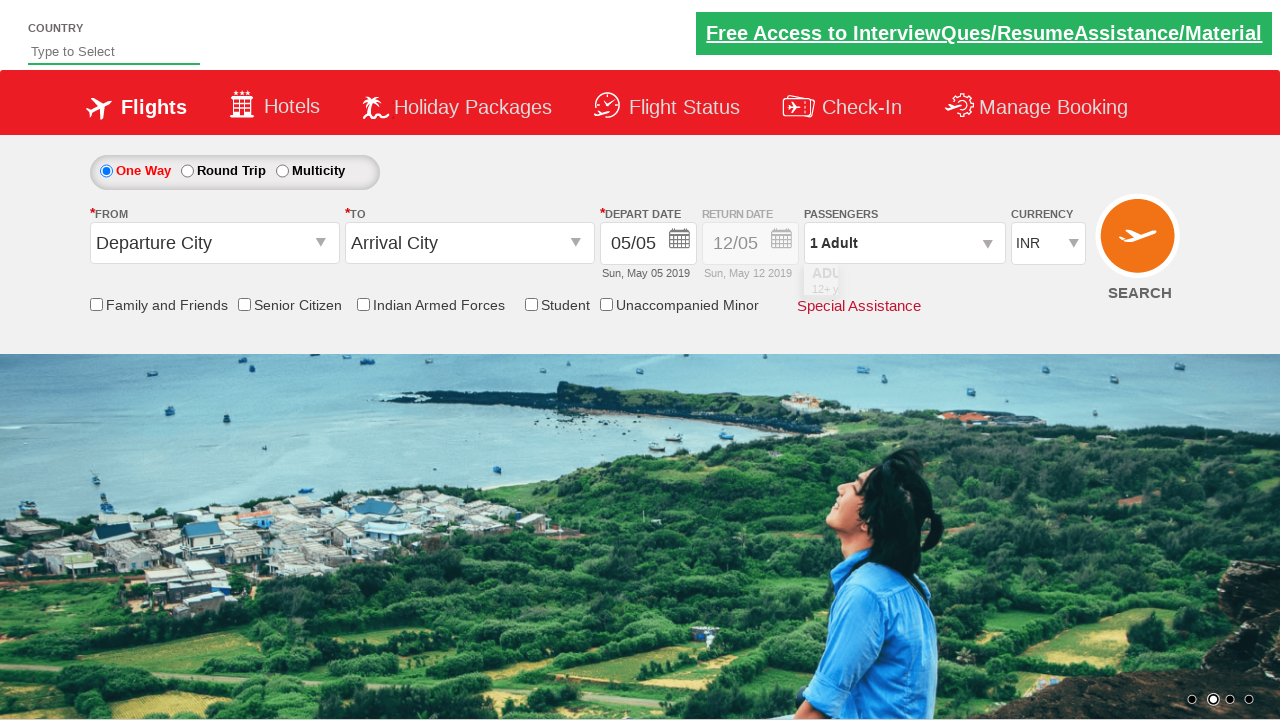

Waited for adult increment button to be visible
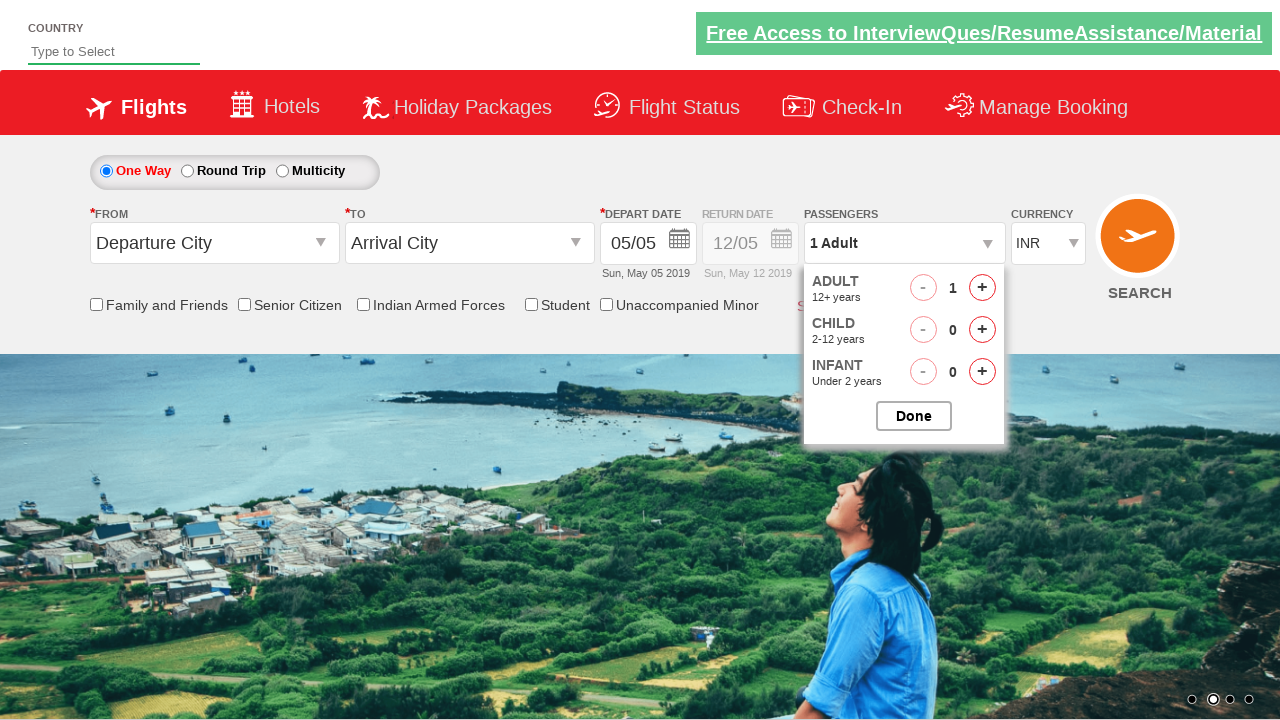

Clicked adult passenger increment button at (982, 288) on #hrefIncAdt
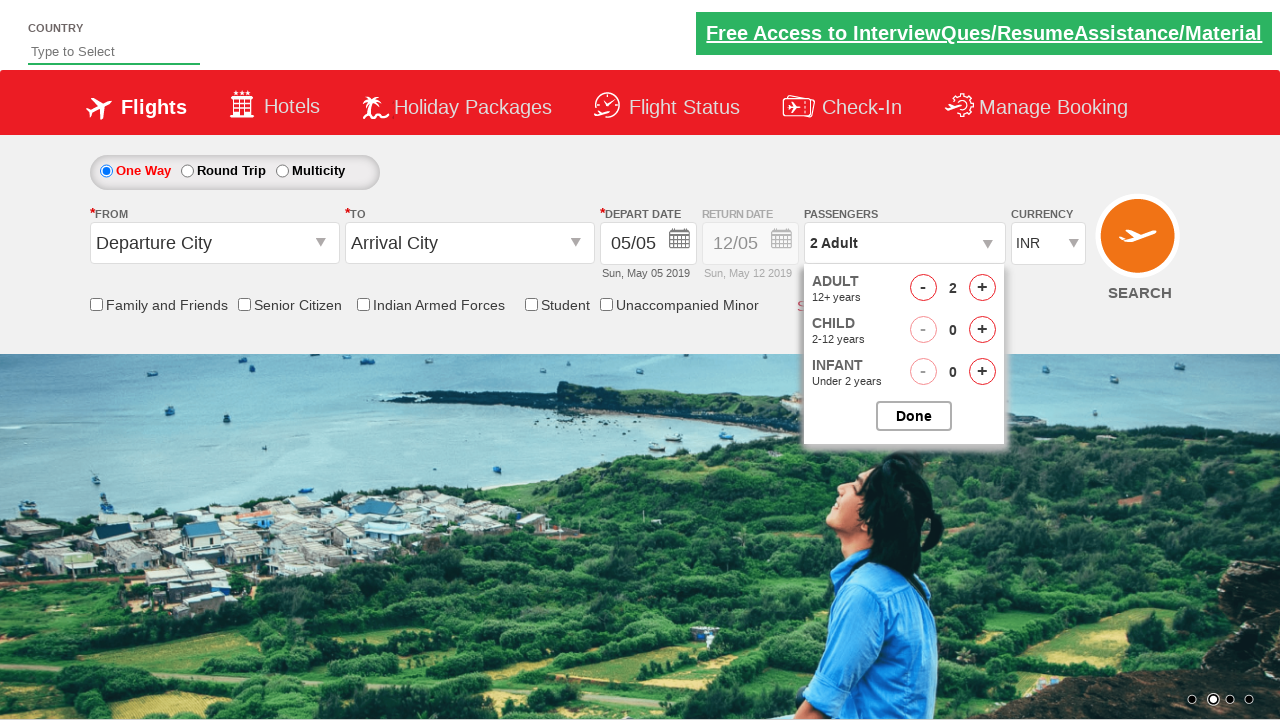

Clicked adult passenger increment button at (982, 288) on #hrefIncAdt
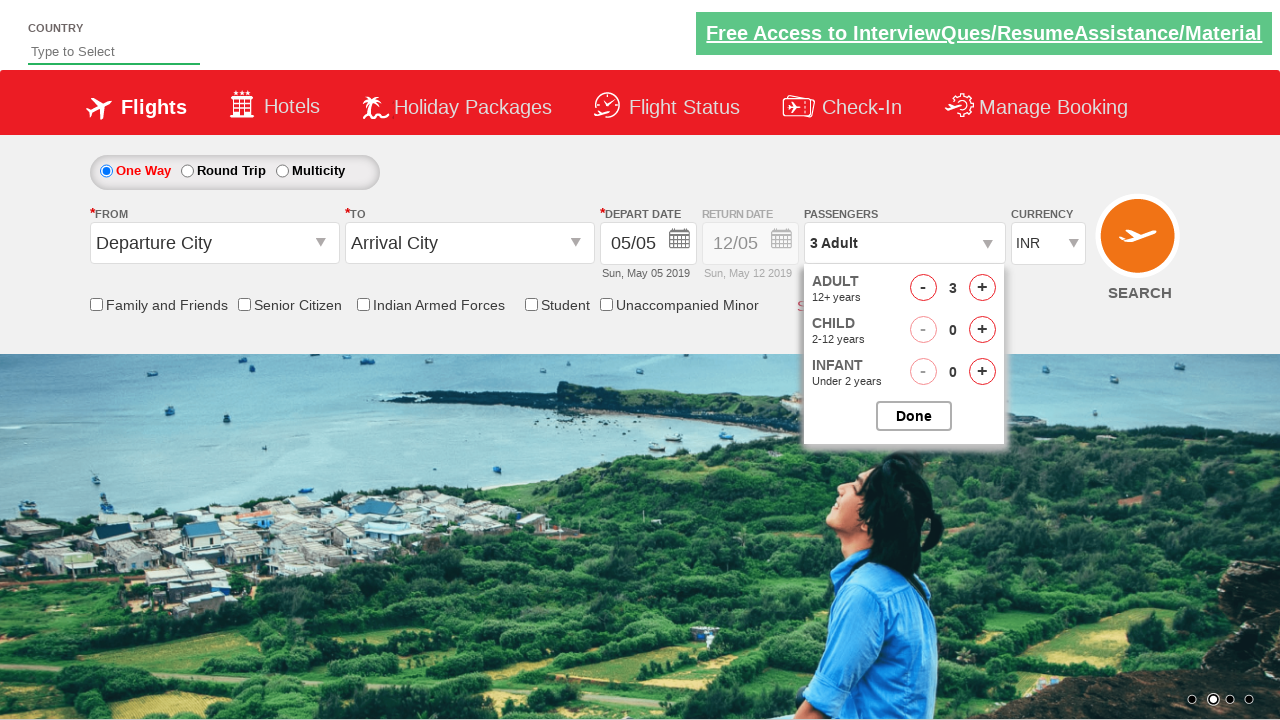

Clicked adult passenger increment button at (982, 288) on #hrefIncAdt
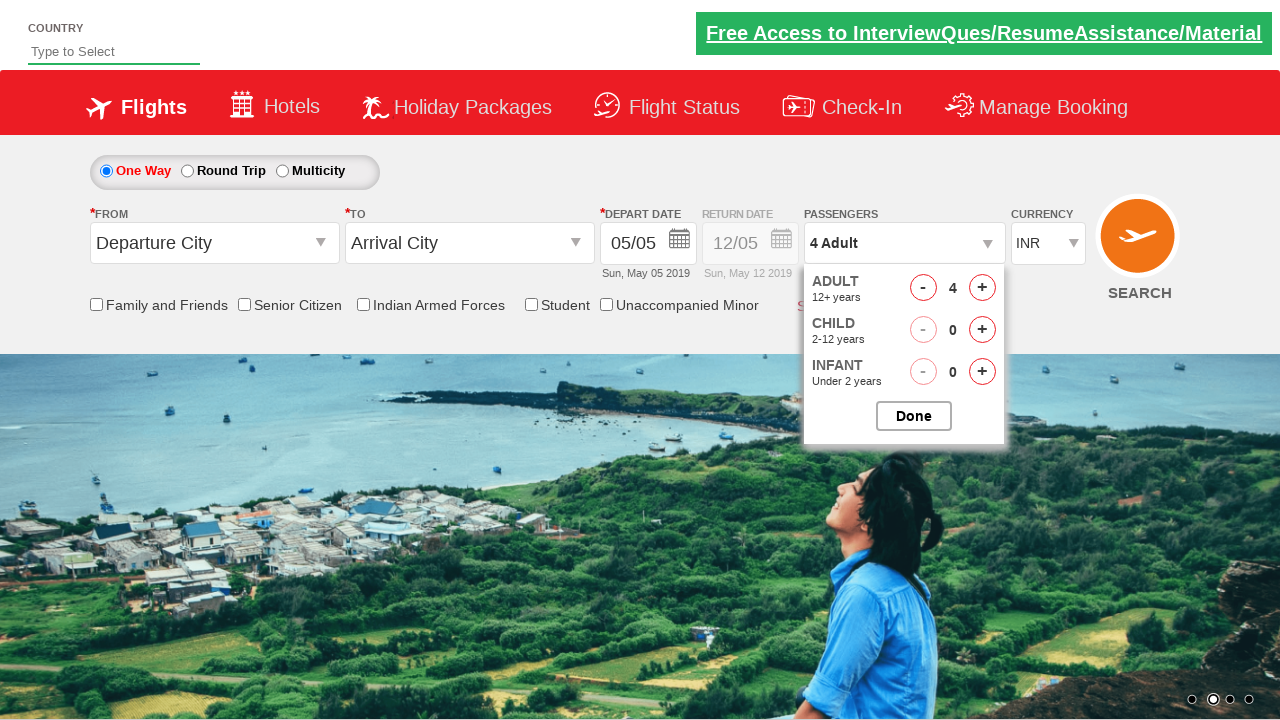

Clicked adult passenger increment button at (982, 288) on #hrefIncAdt
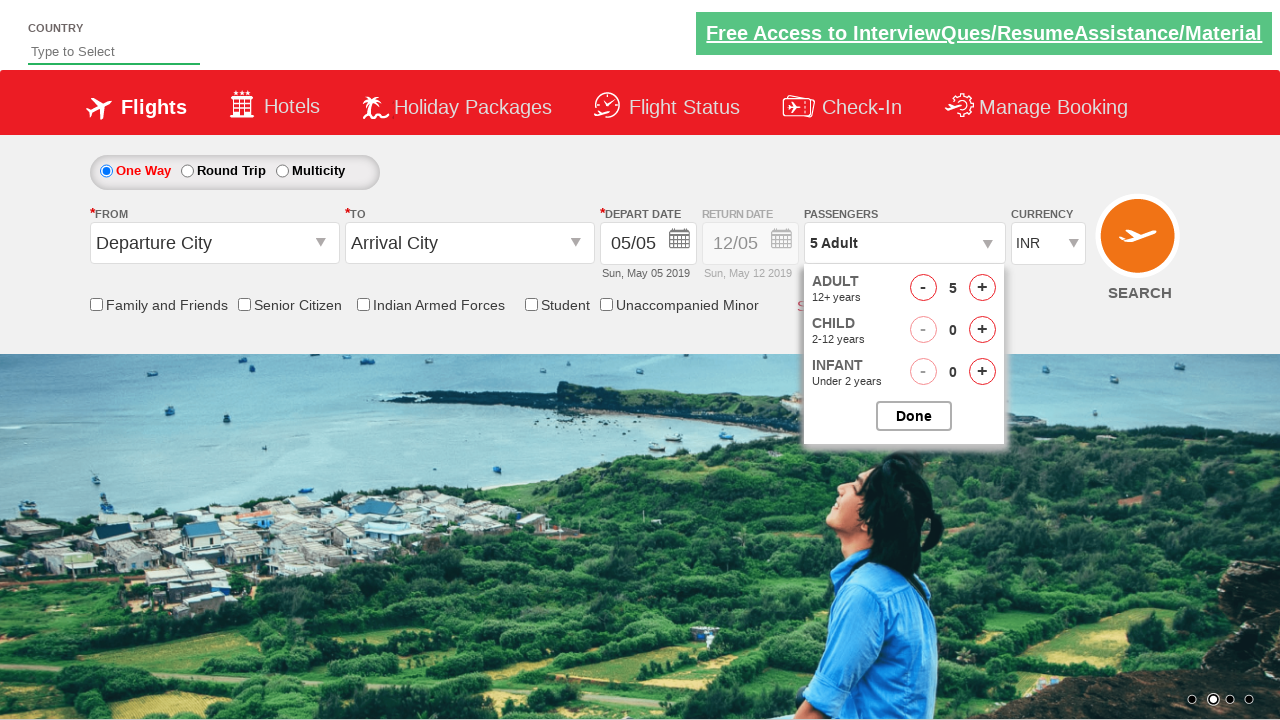

Clicked confirm button to close passenger dropdown at (914, 416) on input.buttonN
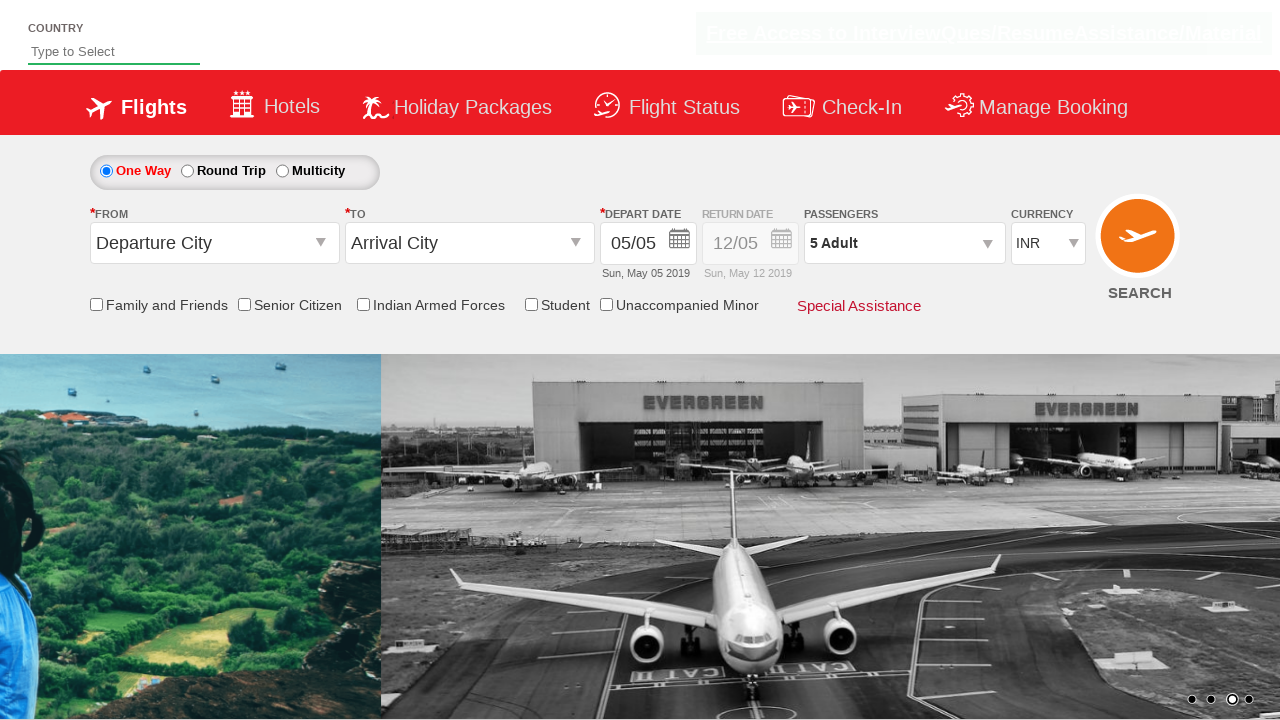

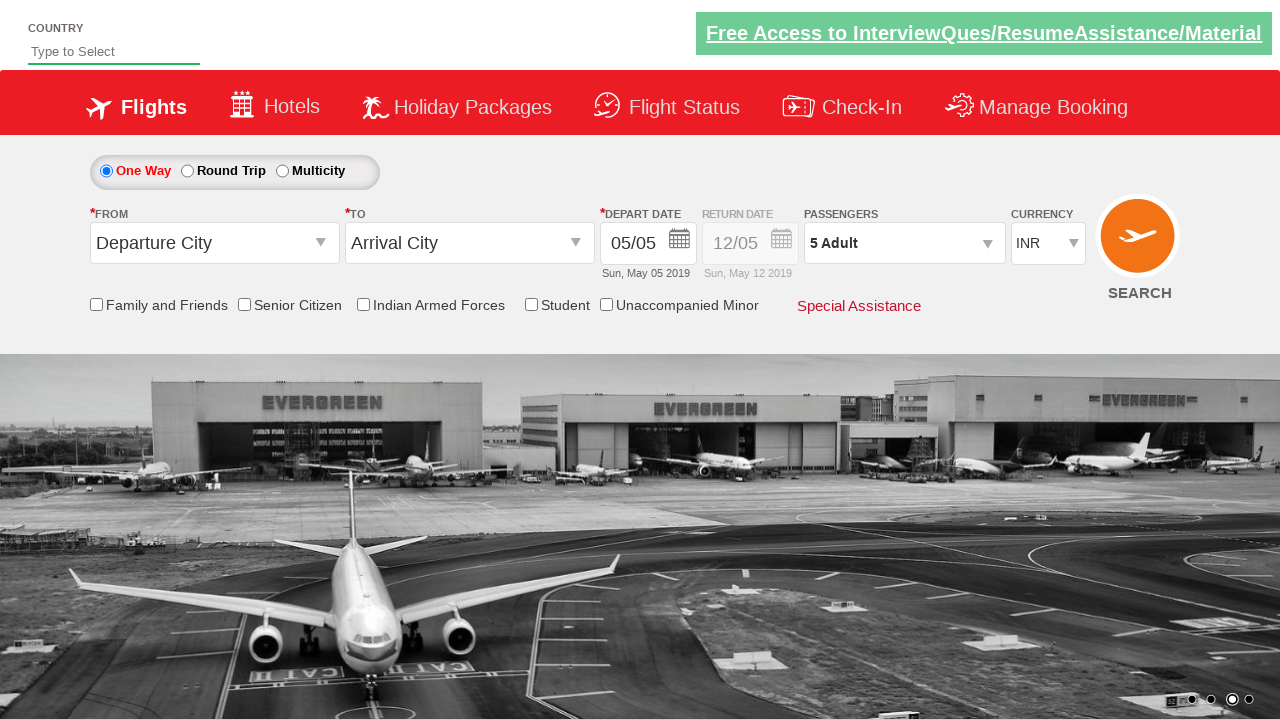